Navigates to the automation exercise website and verifies the homepage loads successfully by checking the URL contains the expected domain

Starting URL: http://automationexercise.com

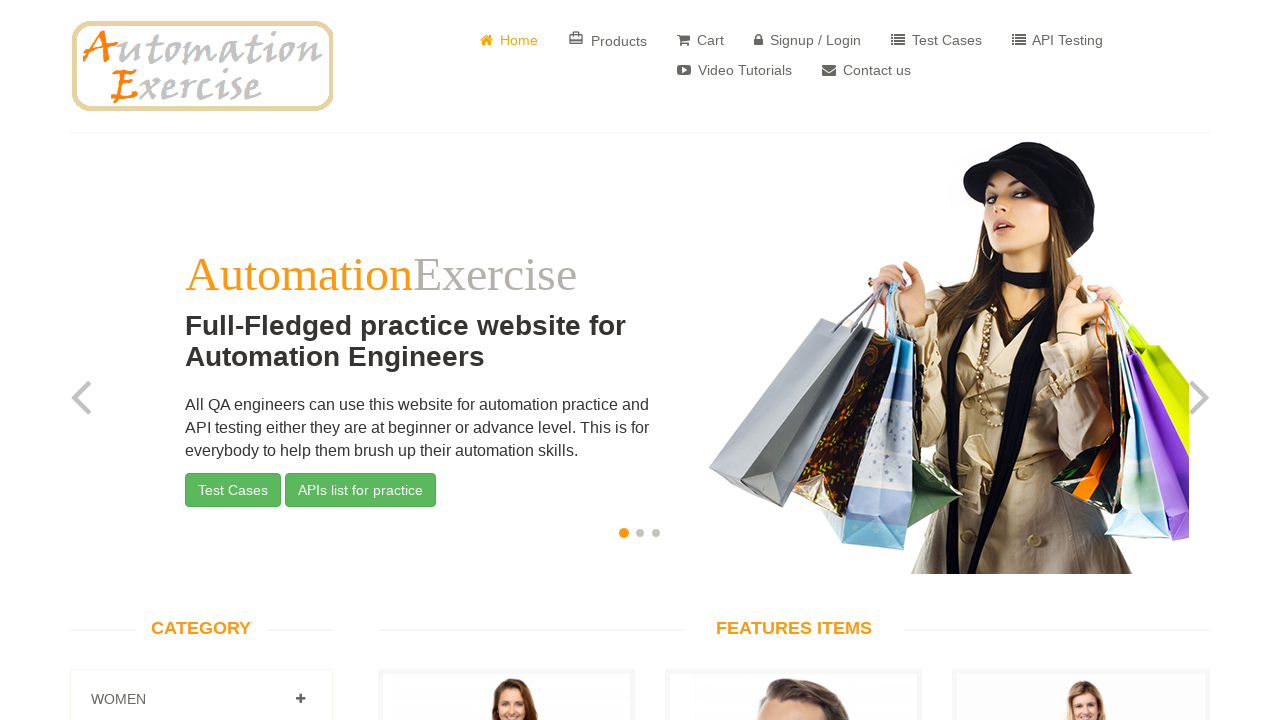

Verified homepage loaded successfully - URL contains 'automationexercise' domain
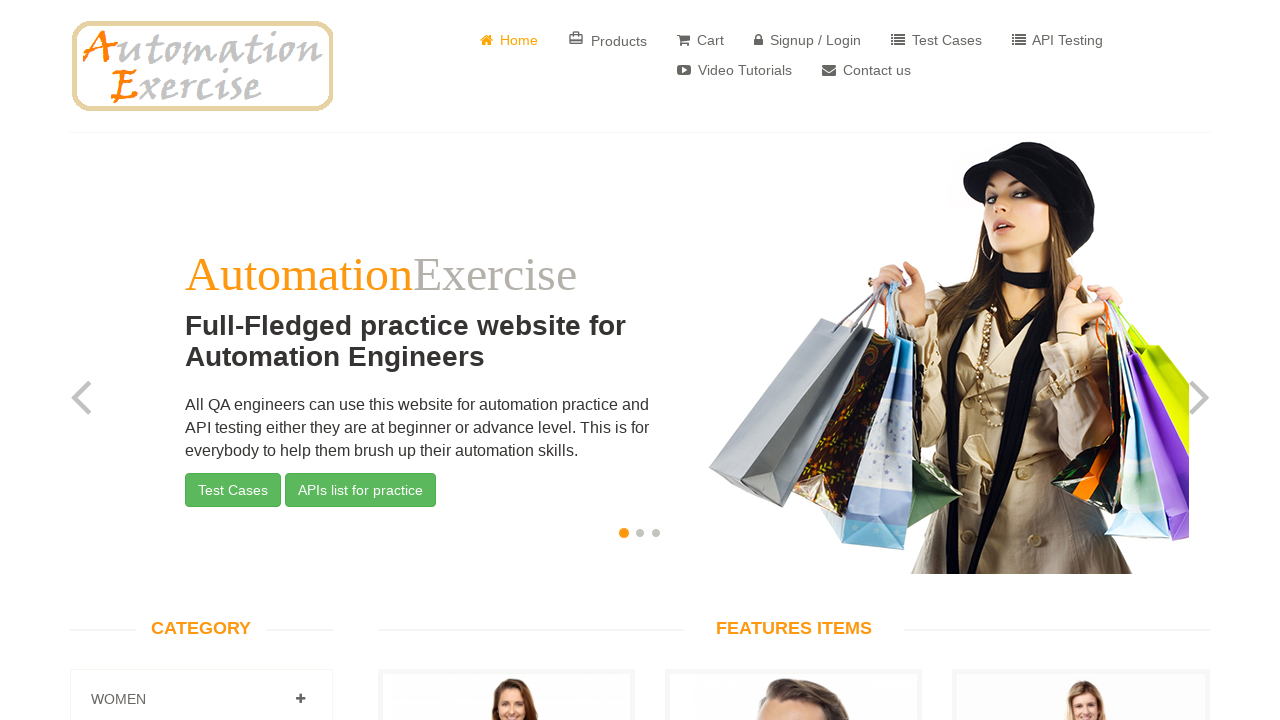

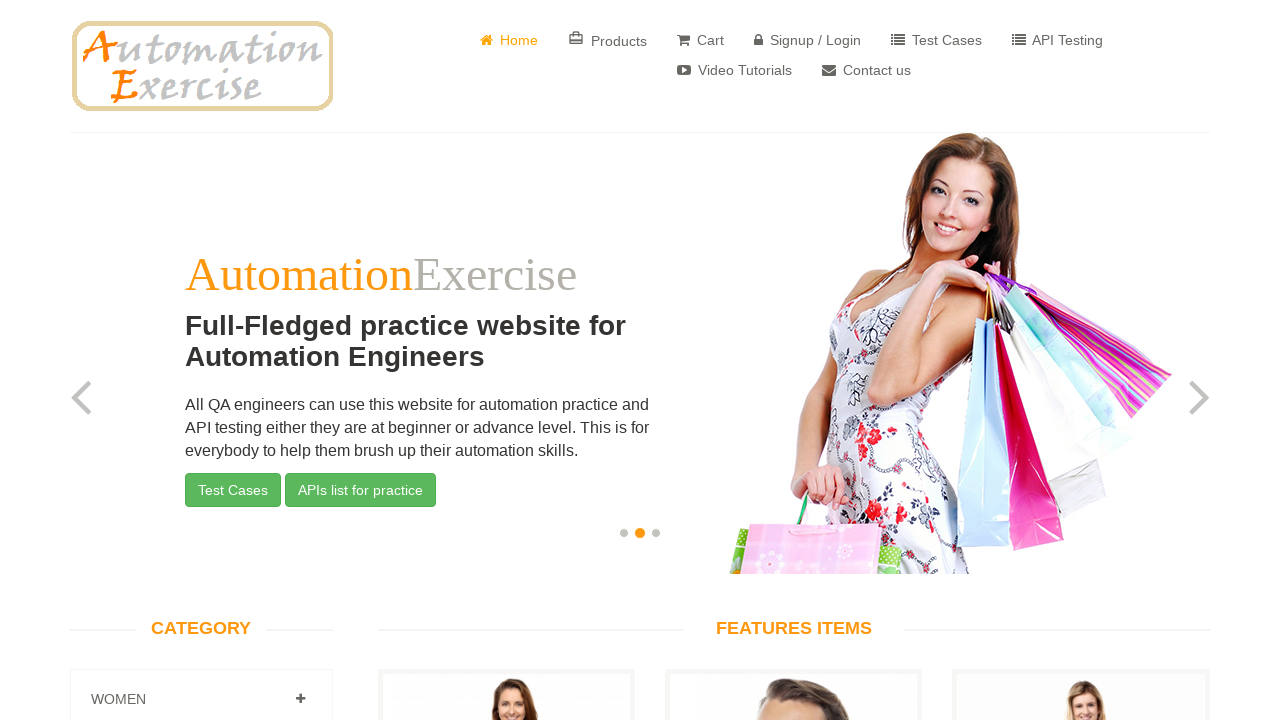